Tests keyboard interactions on a text form by filling fields using keyboard shortcuts like Shift for capitals, Tab for navigation, and Ctrl+C/V for copy-paste operations

Starting URL: https://demoqa.com/text-box

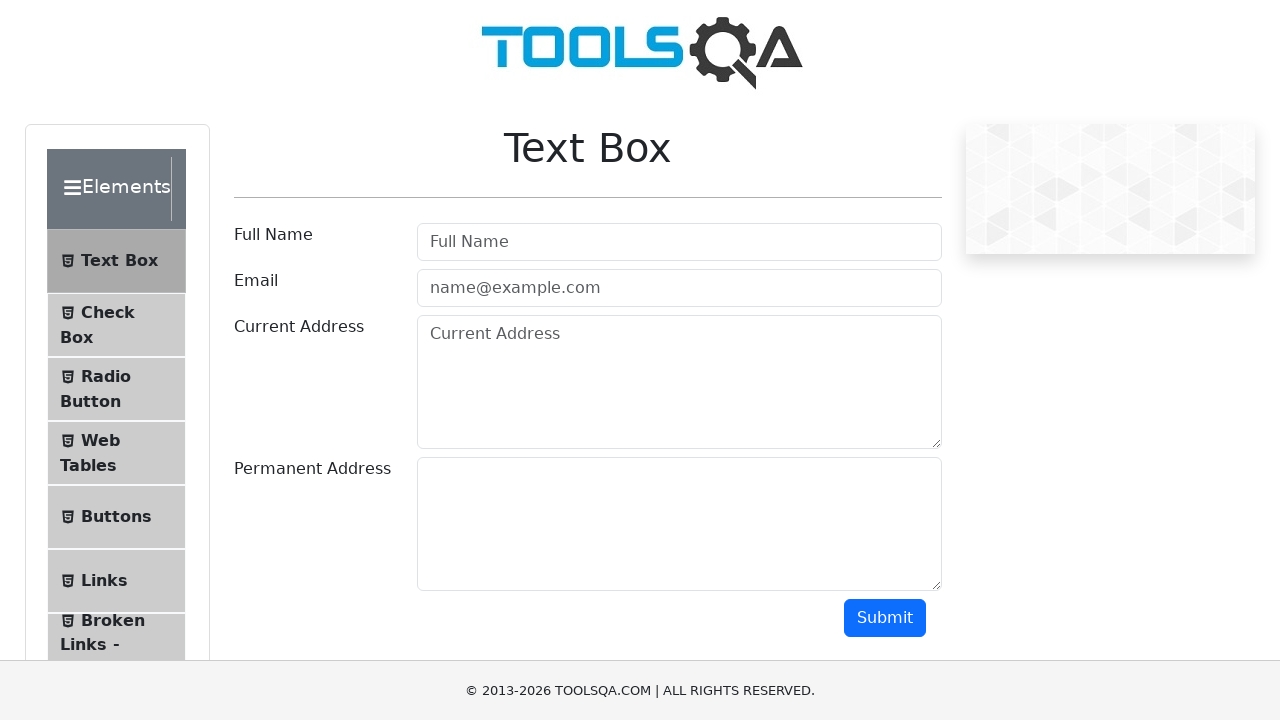

Clicked on userName field to focus it at (679, 242) on #userName
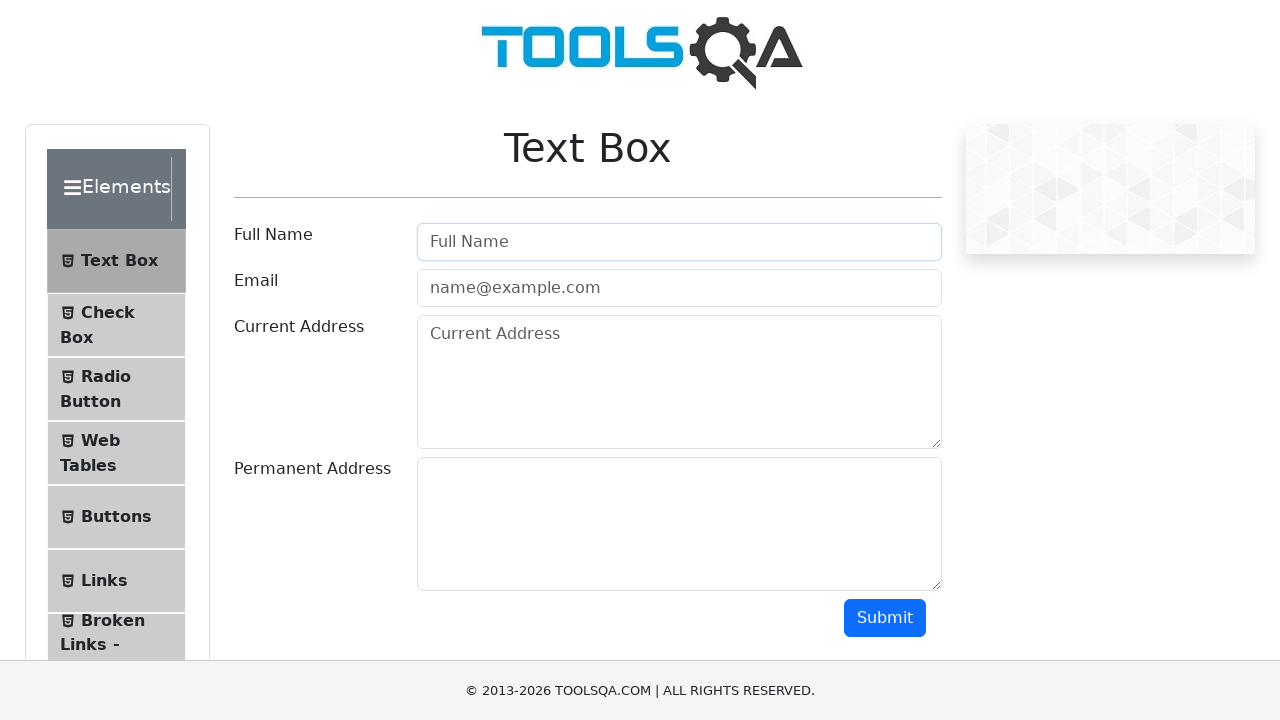

Pressed Shift key down
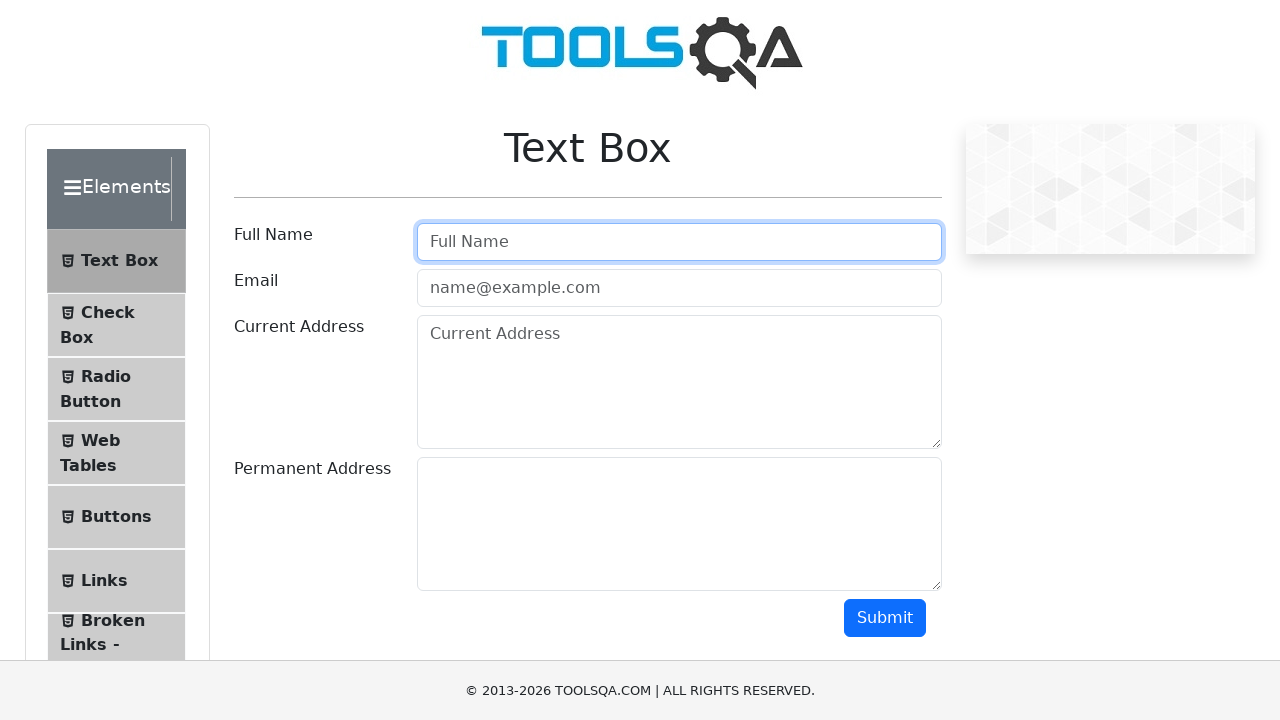

Typed uppercase 'A' while Shift is held
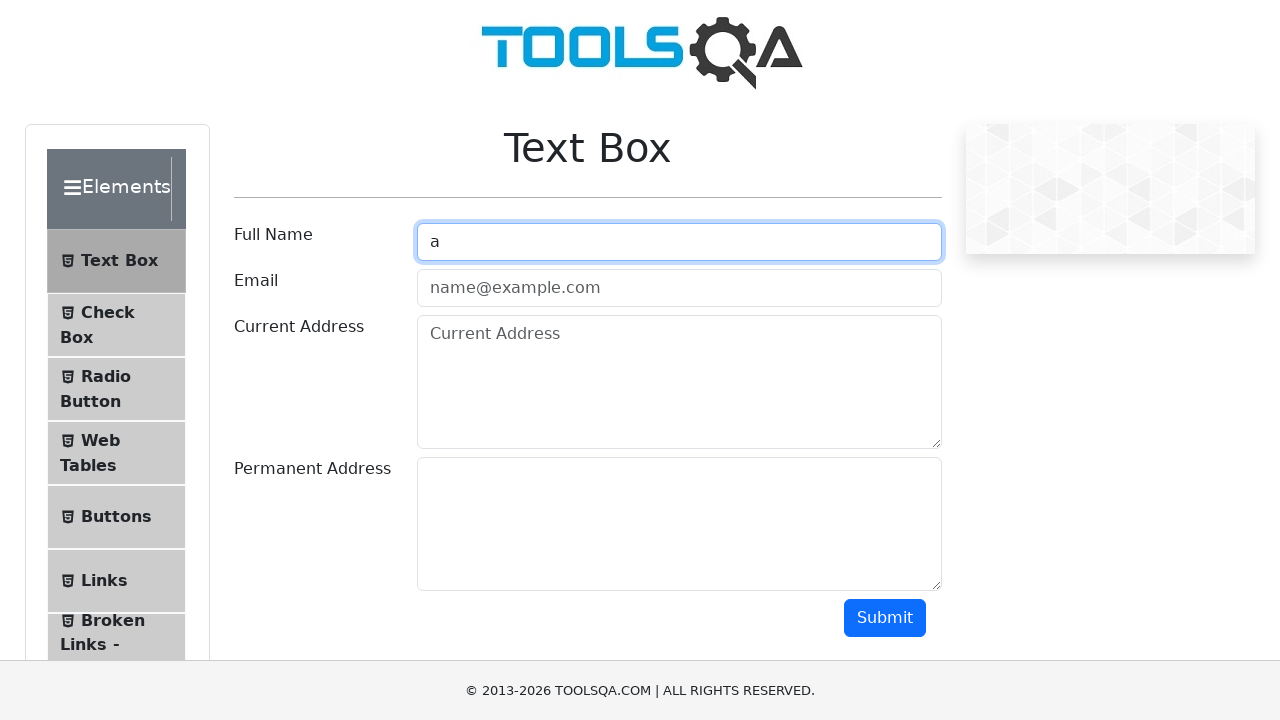

Released Shift key
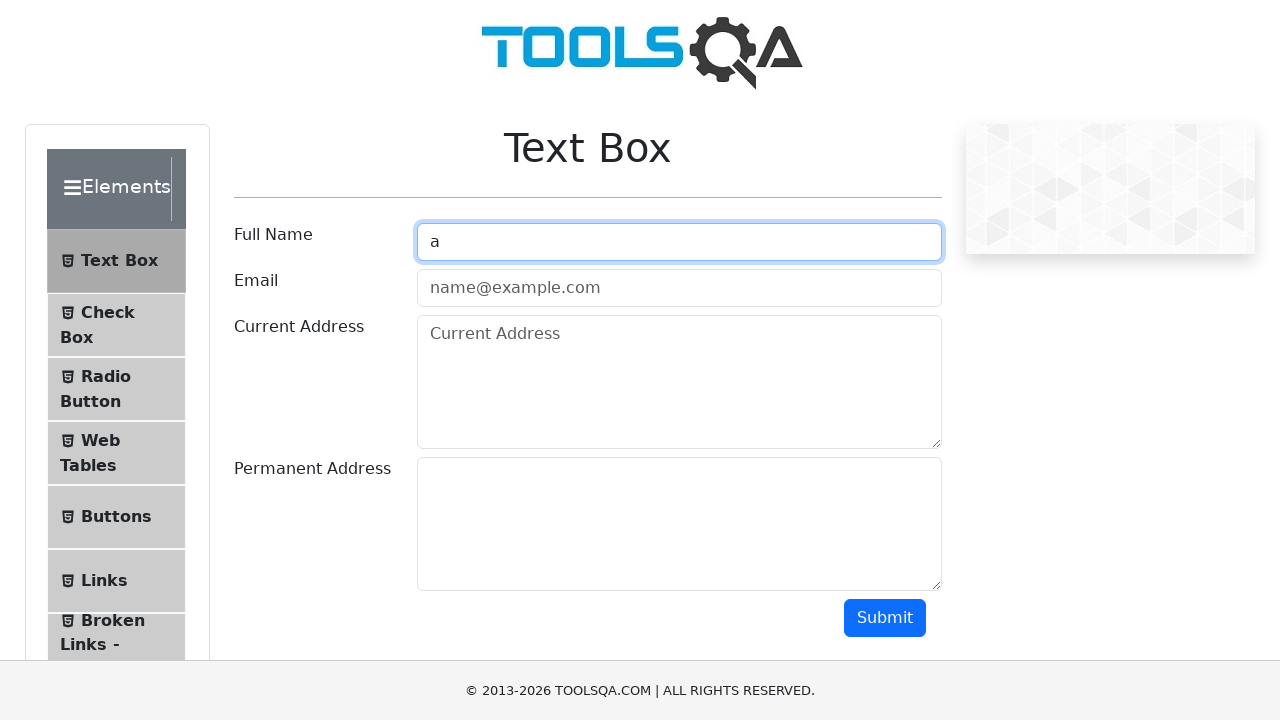

Typed 'lex' without Shift modifier
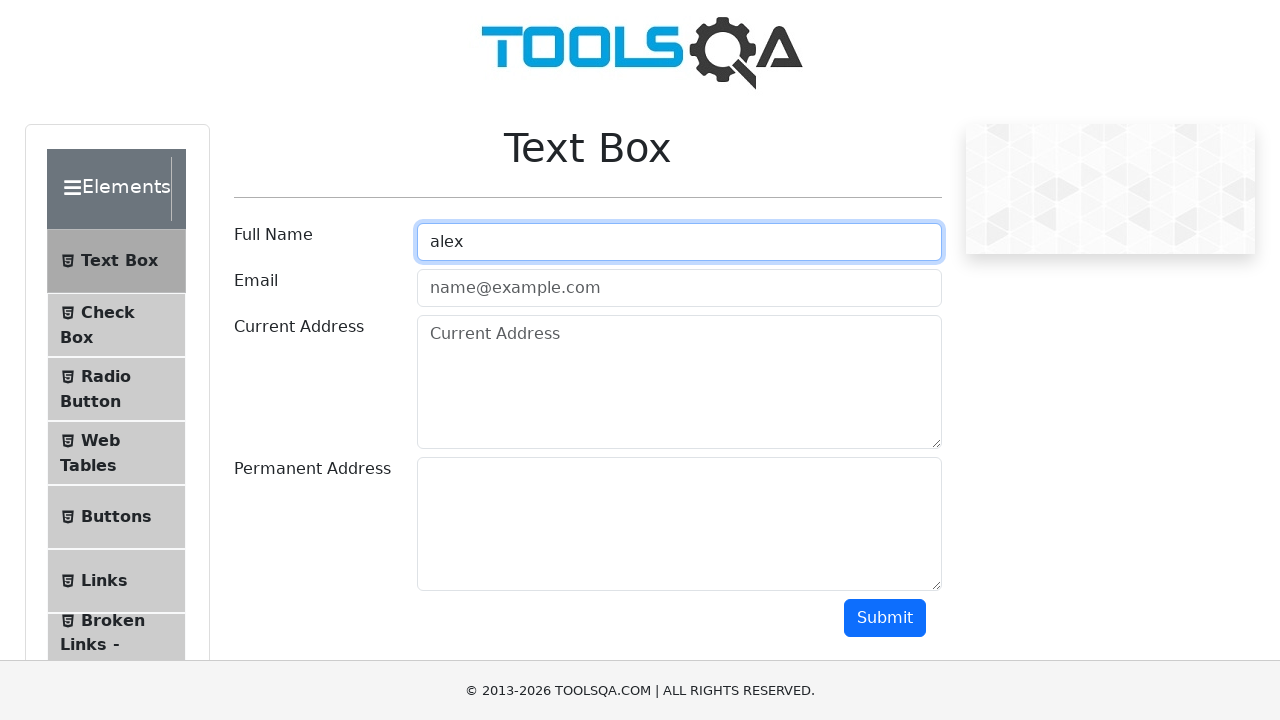

Pressed Shift key down
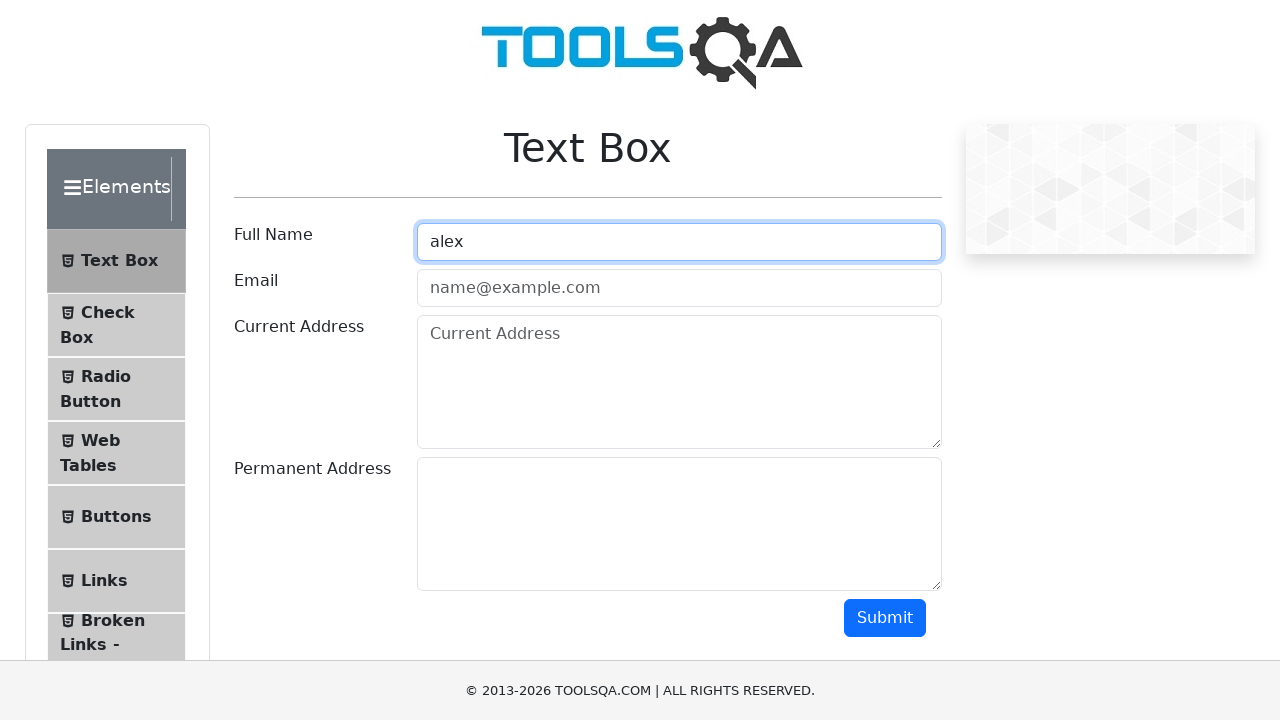

Typed space and uppercase 'R' while Shift is held
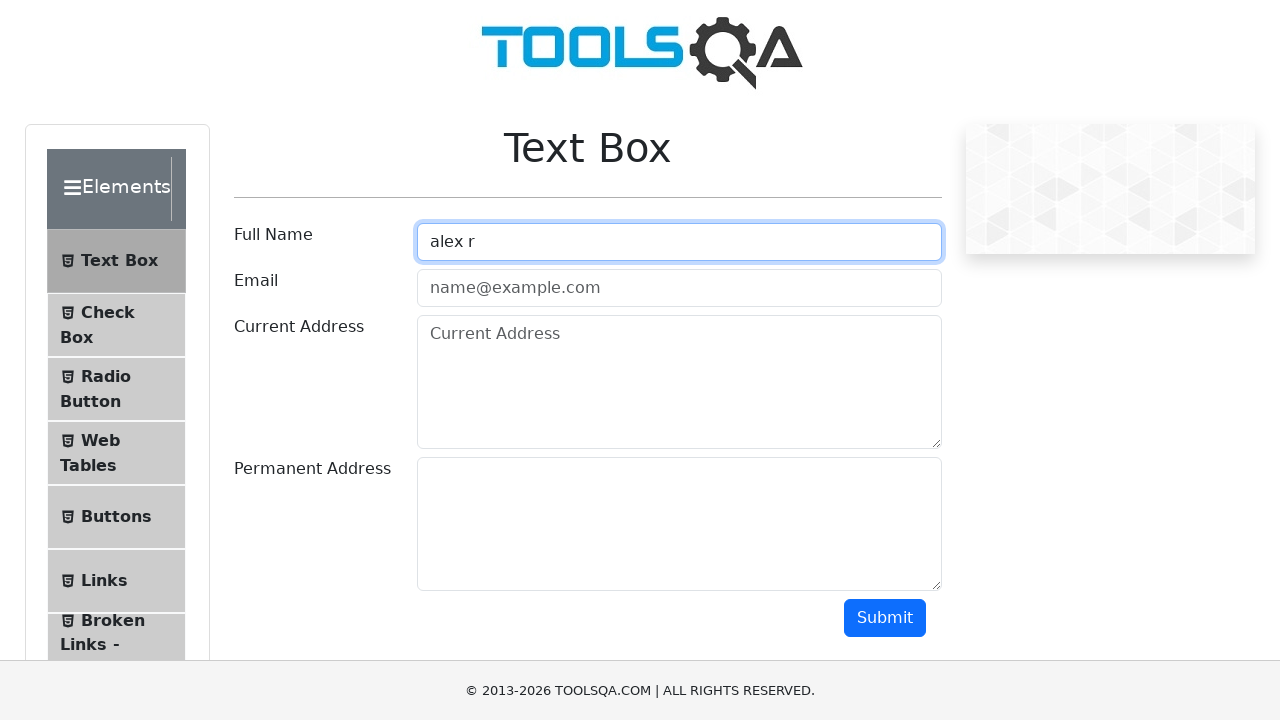

Released Shift key
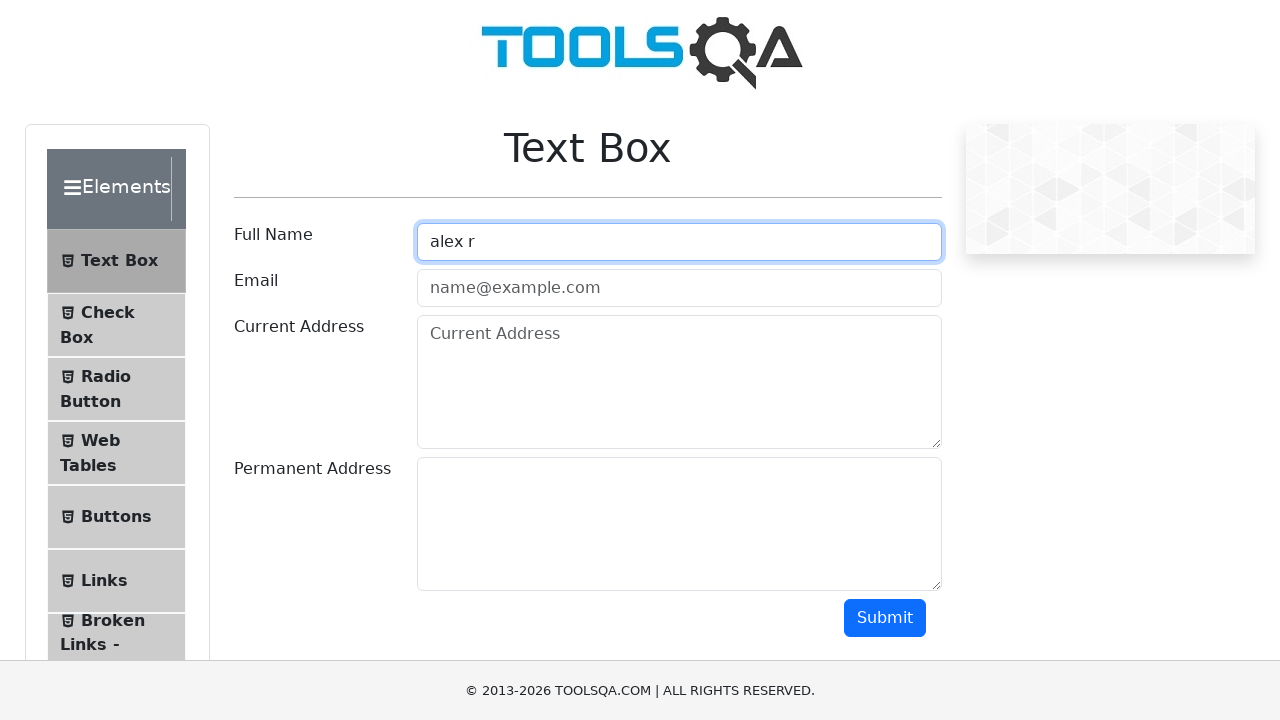

Typed 'obin' to complete username 'Alex robin'
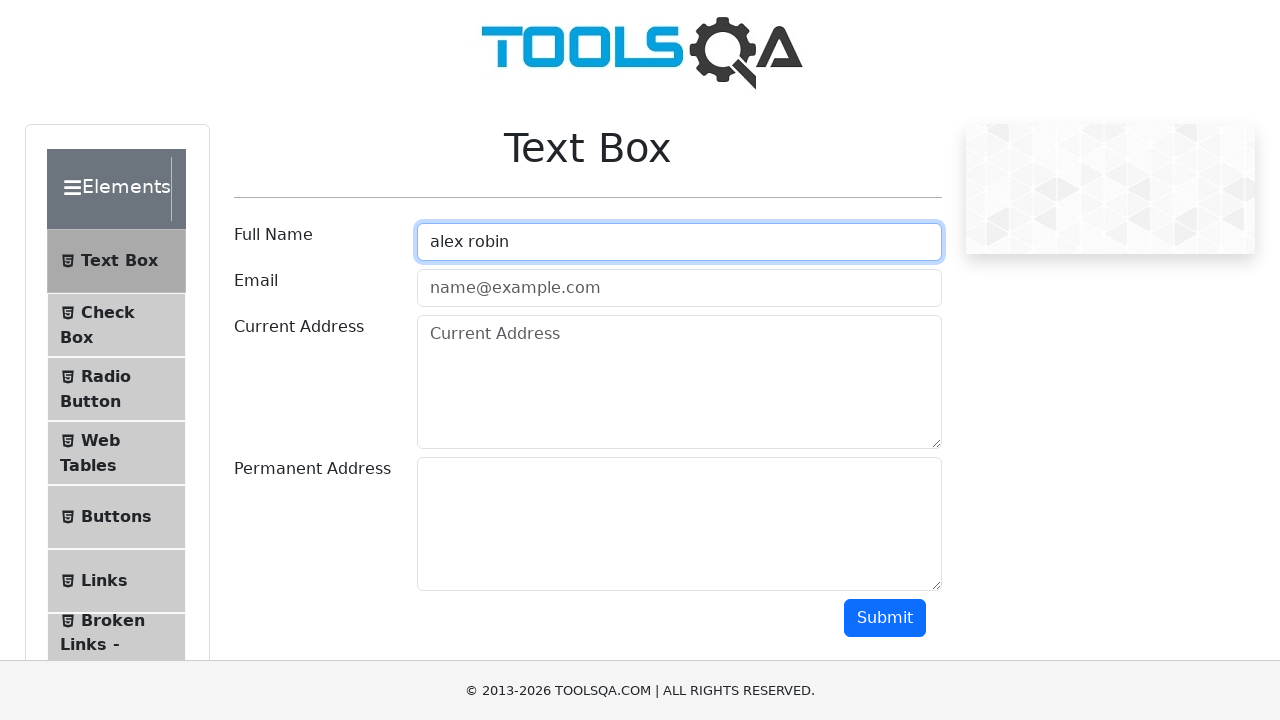

Pressed Tab to navigate to email field
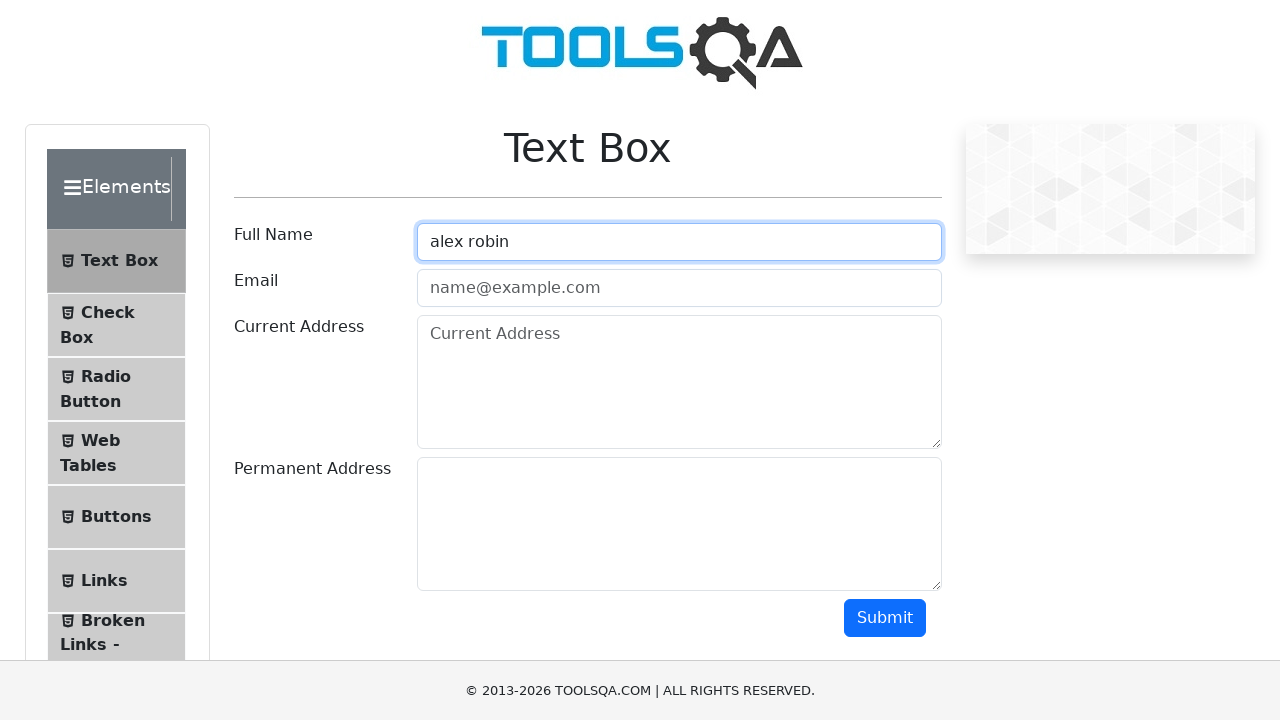

Typed email address 'abc@gmail.com' in email field
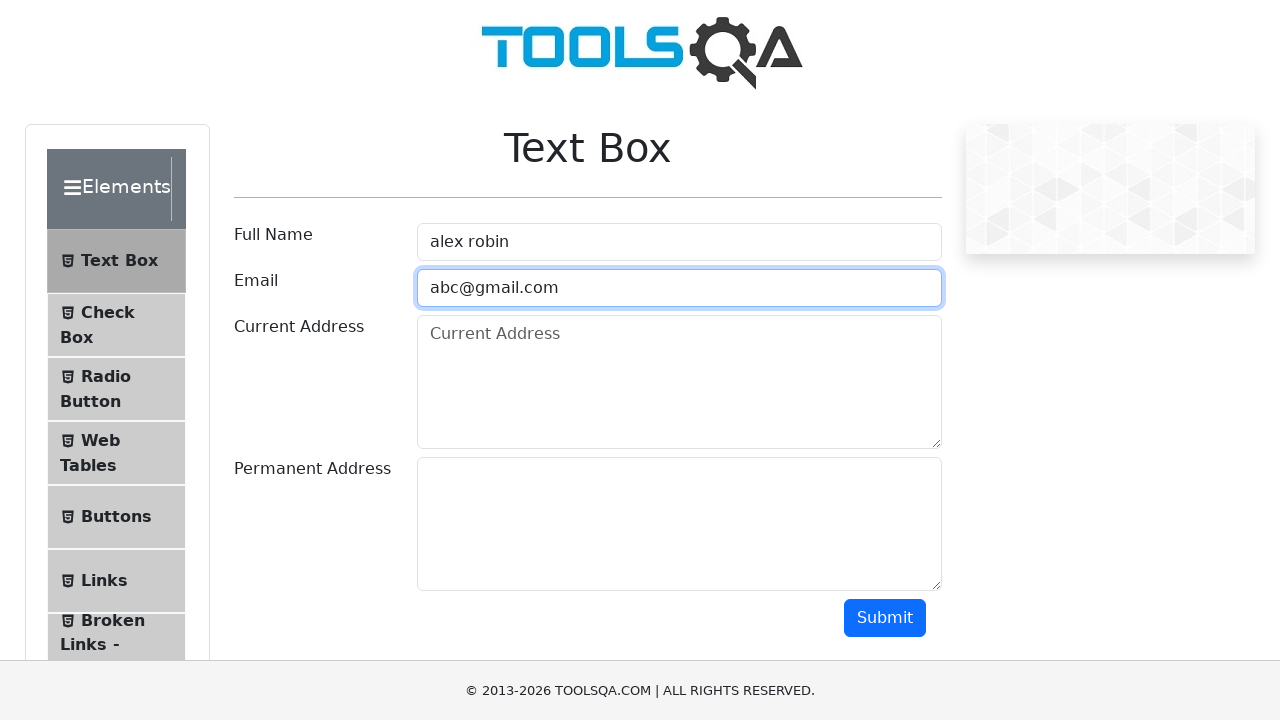

Pressed Tab to navigate to current address field
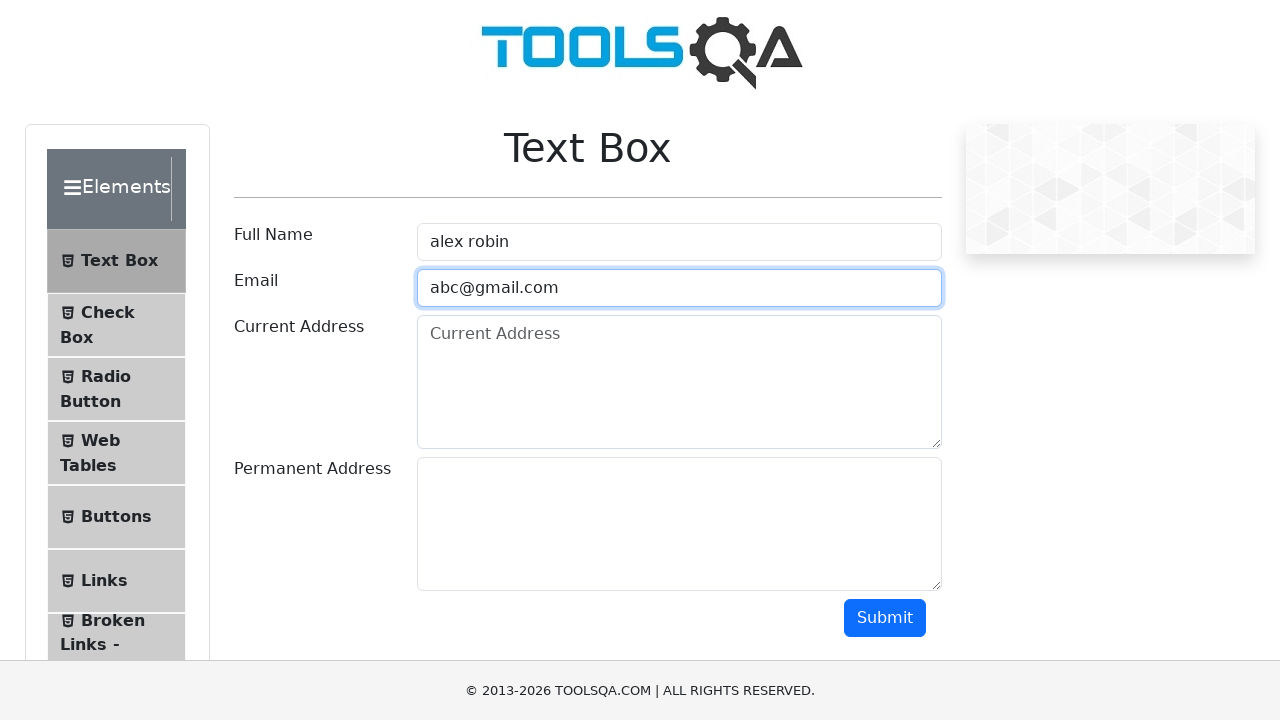

Typed current address with line break in current address field
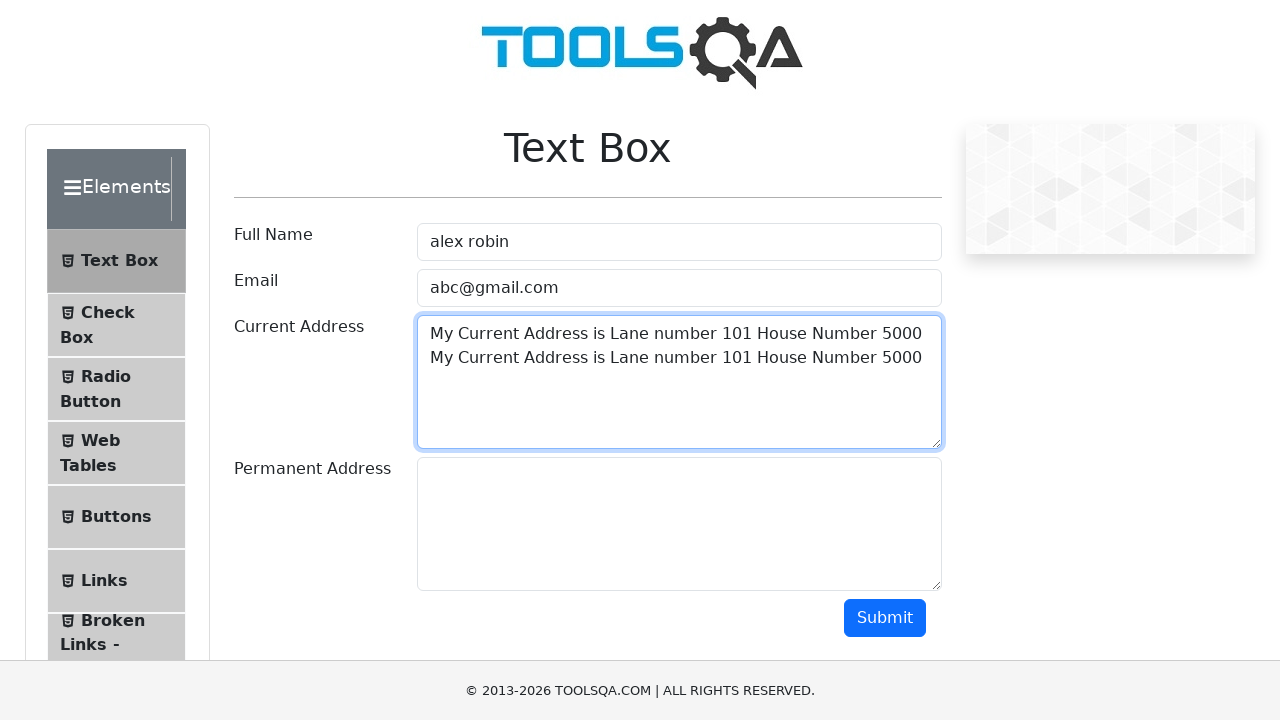

Pressed Control key down for select all operation
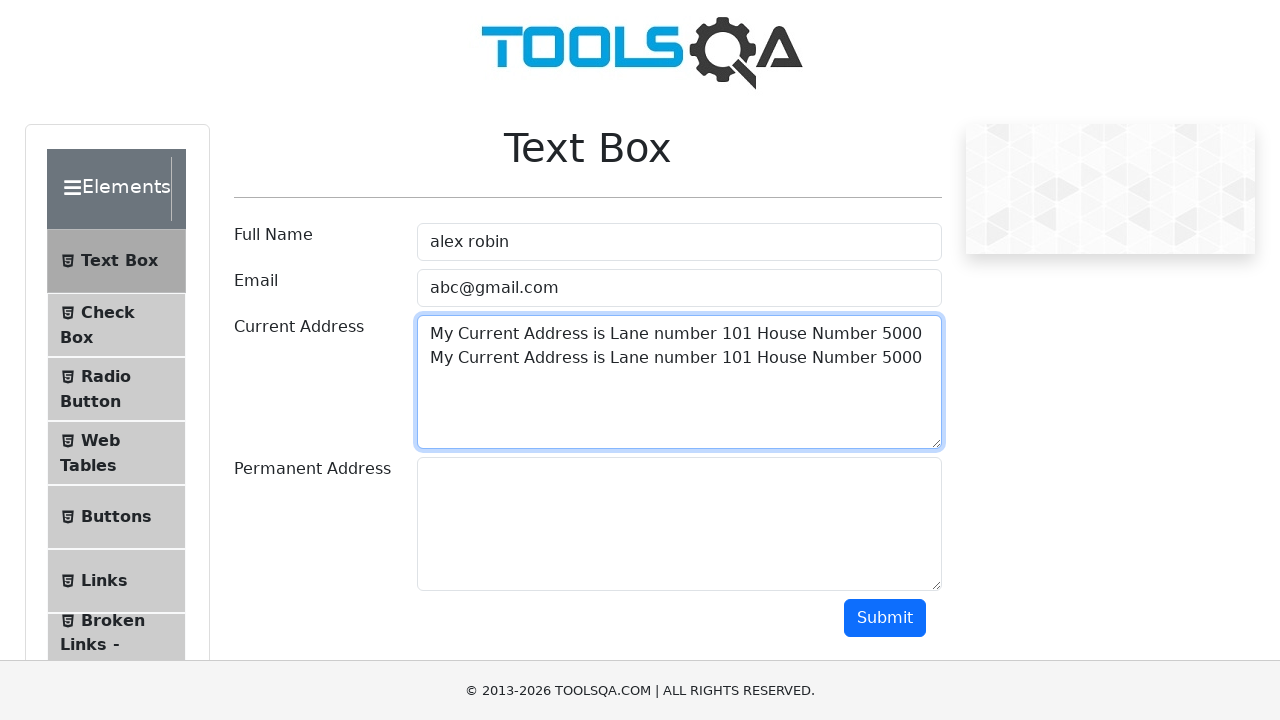

Pressed 'A' key to select all text (Ctrl+A)
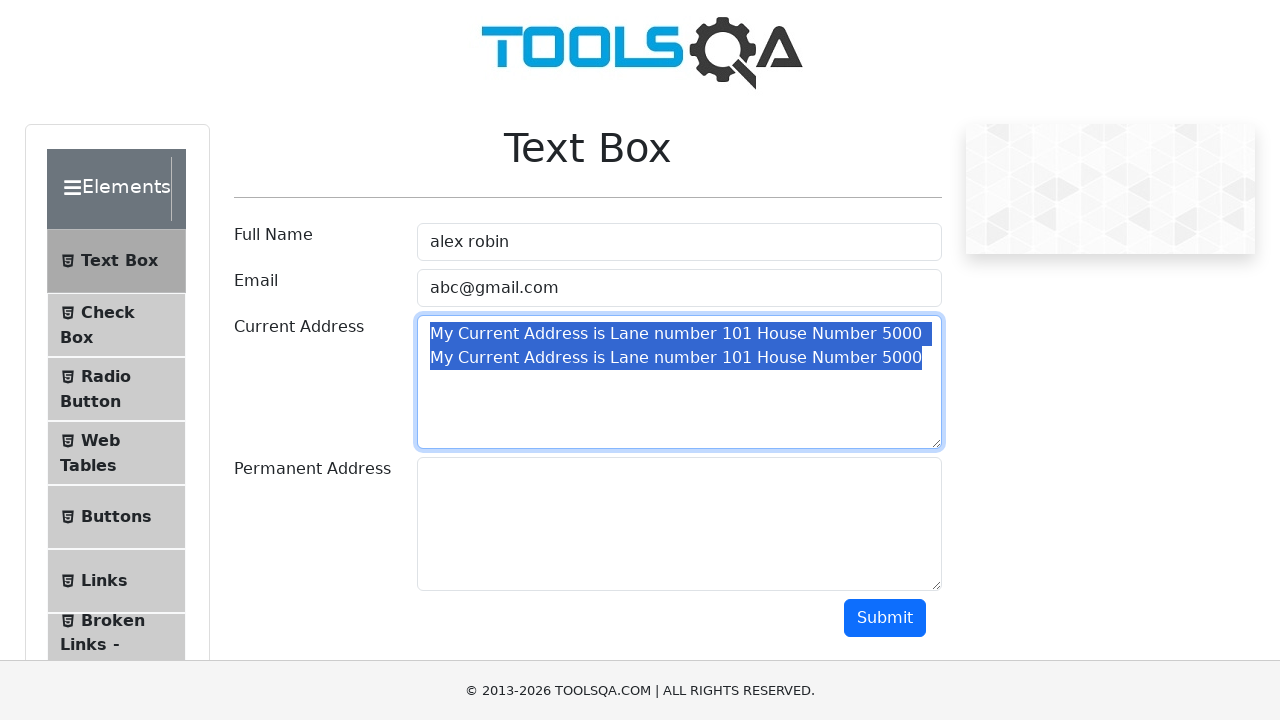

Released Control key
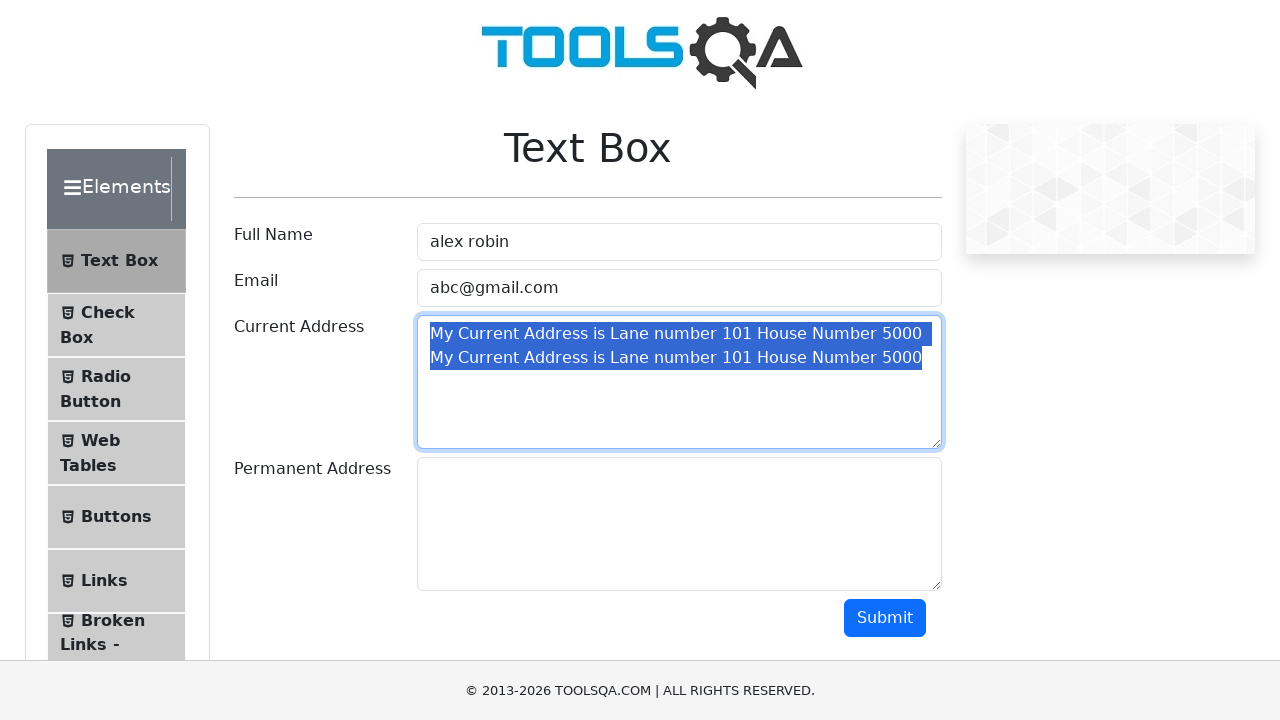

Pressed Control key down for copy operation
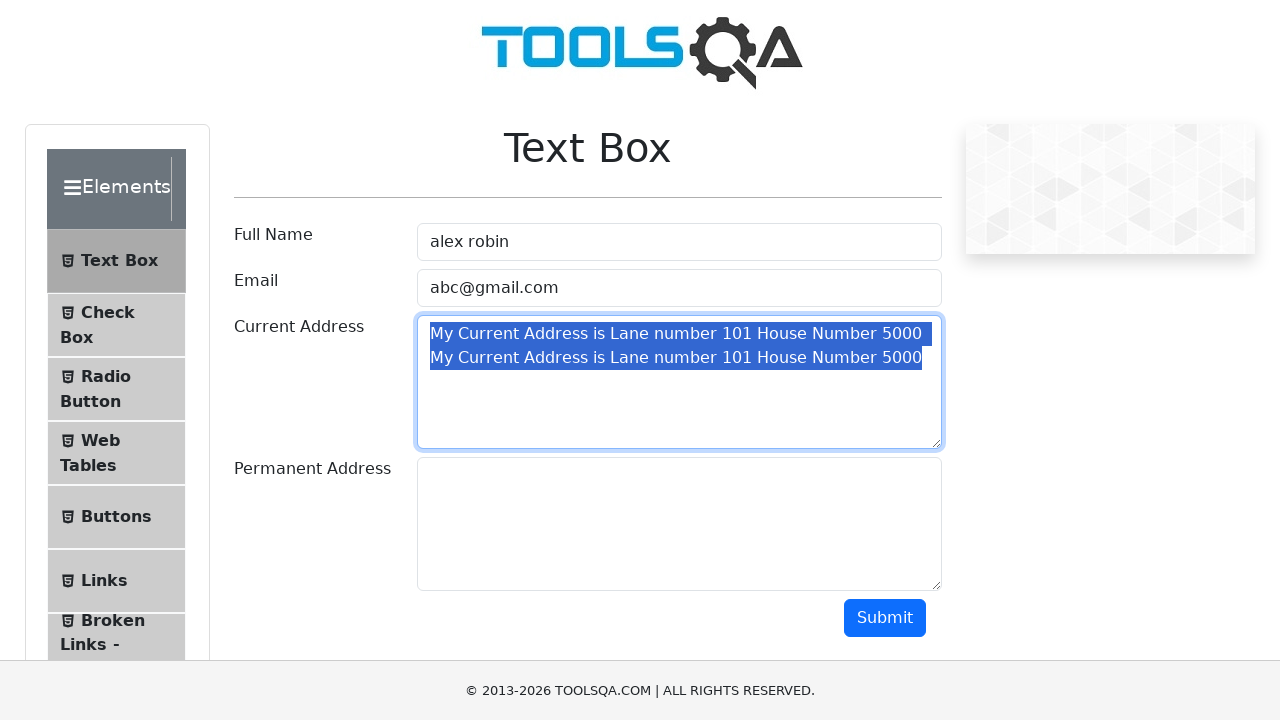

Pressed 'C' key to copy selected text (Ctrl+C)
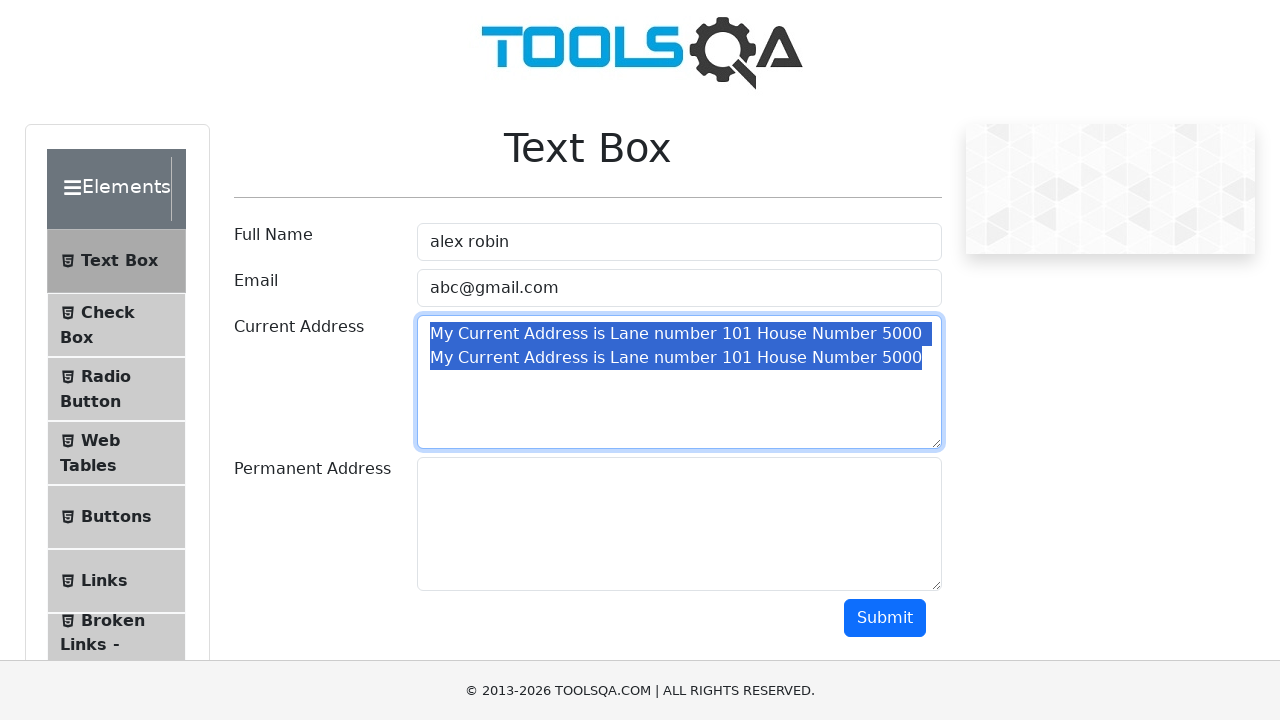

Released Control key
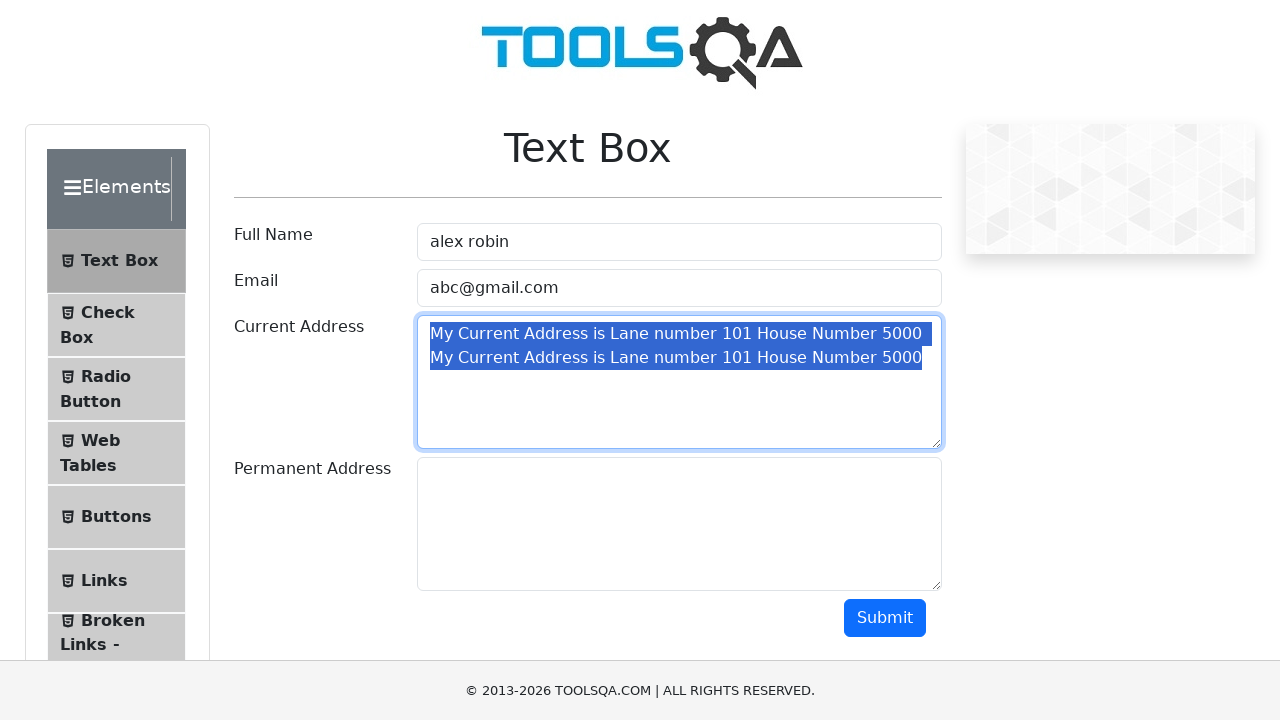

Pressed Tab to navigate to permanent address field
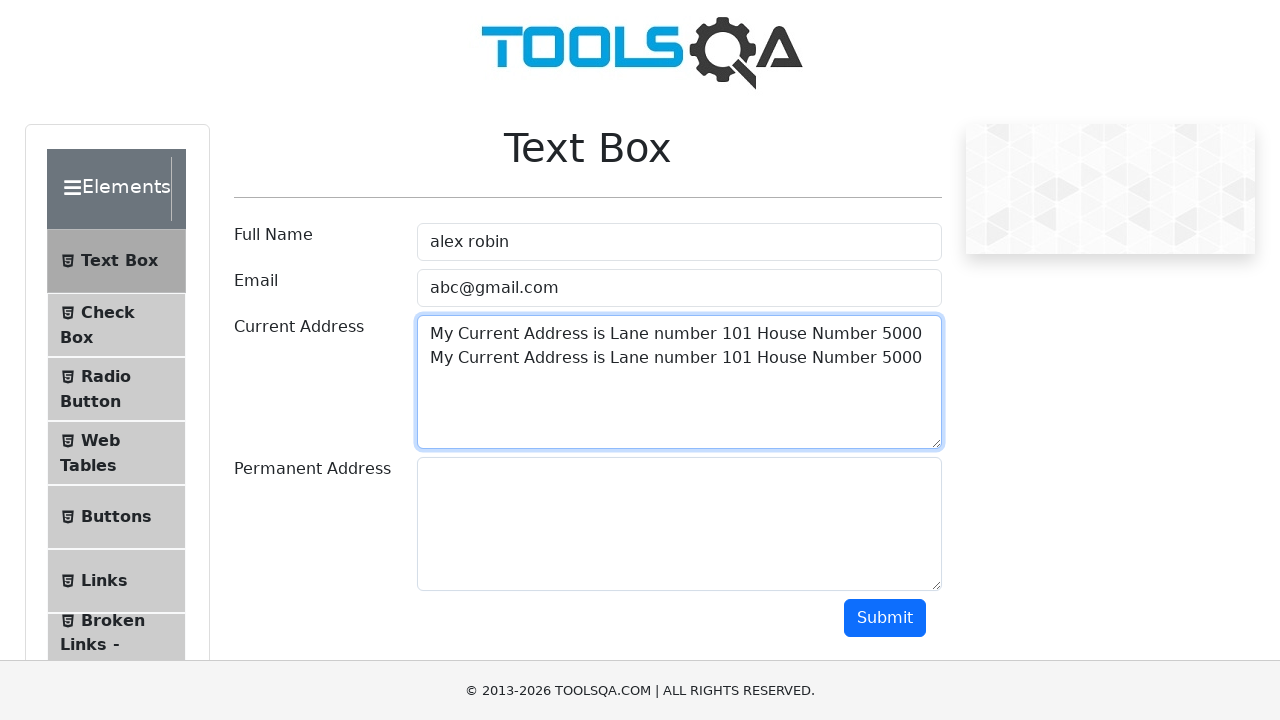

Pressed Control key down for paste operation
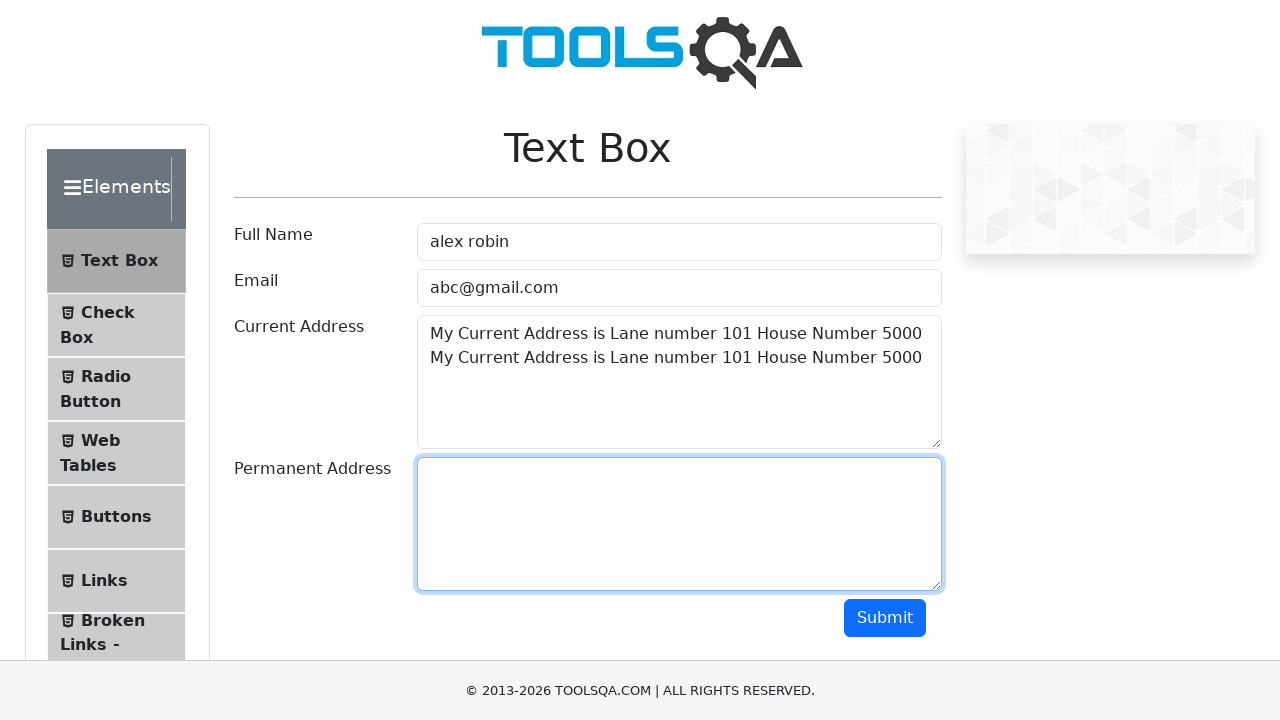

Pressed 'V' key to paste copied address text (Ctrl+V)
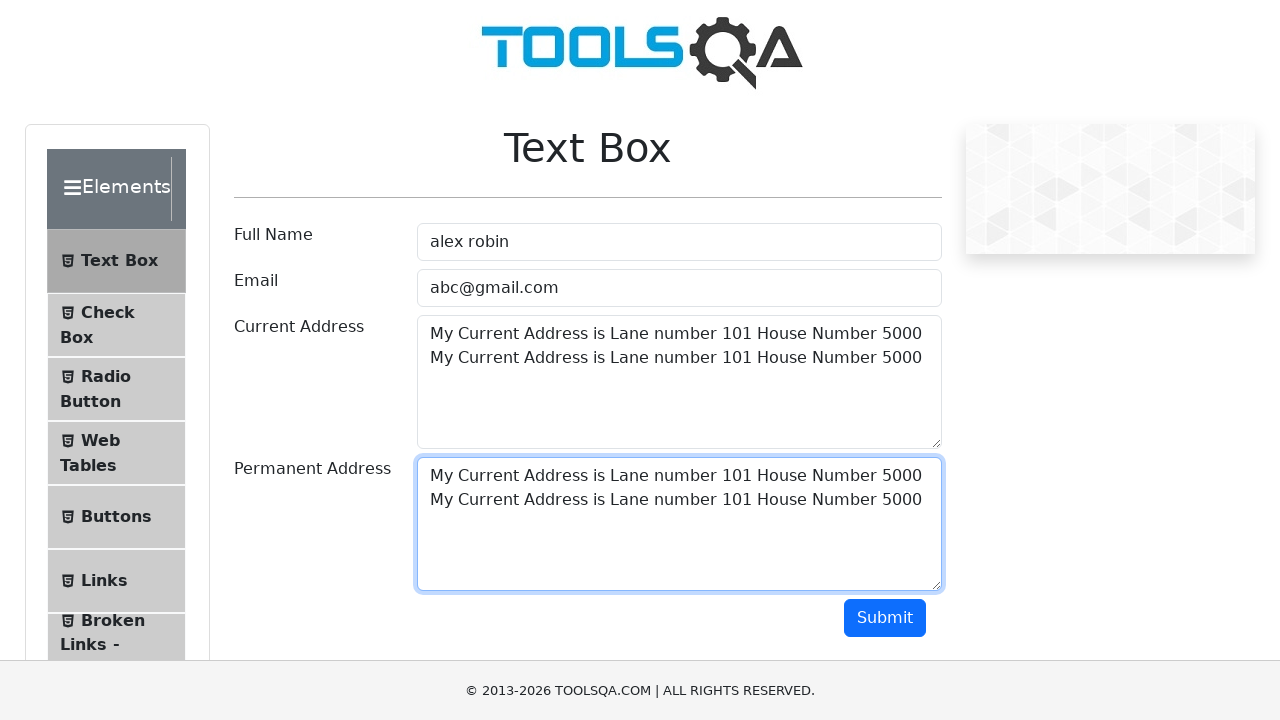

Released Control key
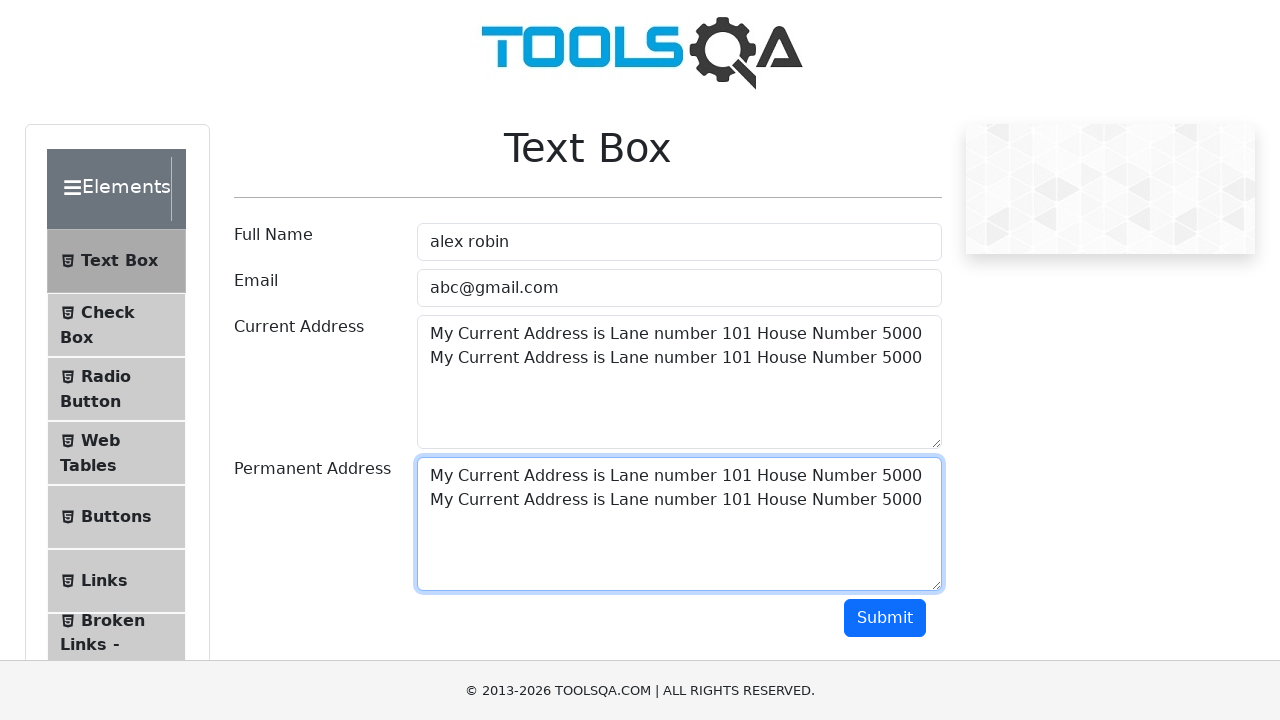

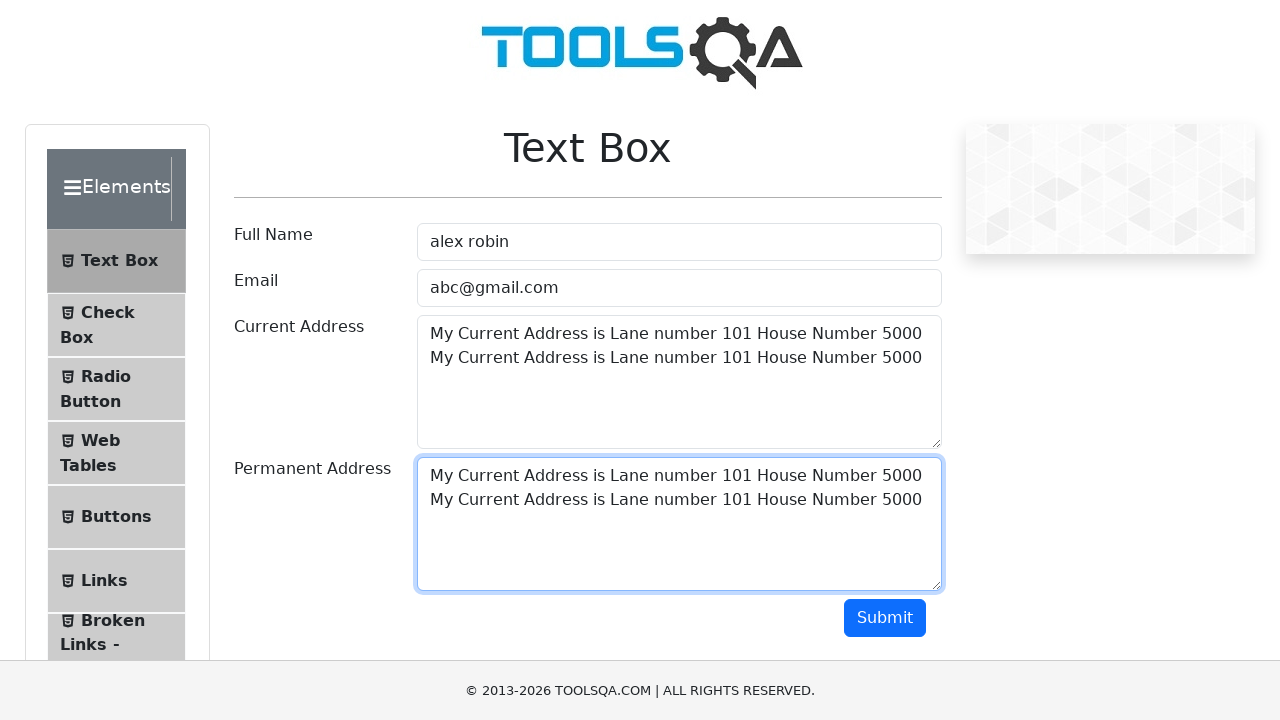